Tests the bin day checker form by entering a postcode and submitting to retrieve collection information

Starting URL: https://webapps.sunderland.gov.uk/WEBAPPS/WSS/Sunderland_Portal/Forms/bindaychecker.aspx?ccp=true

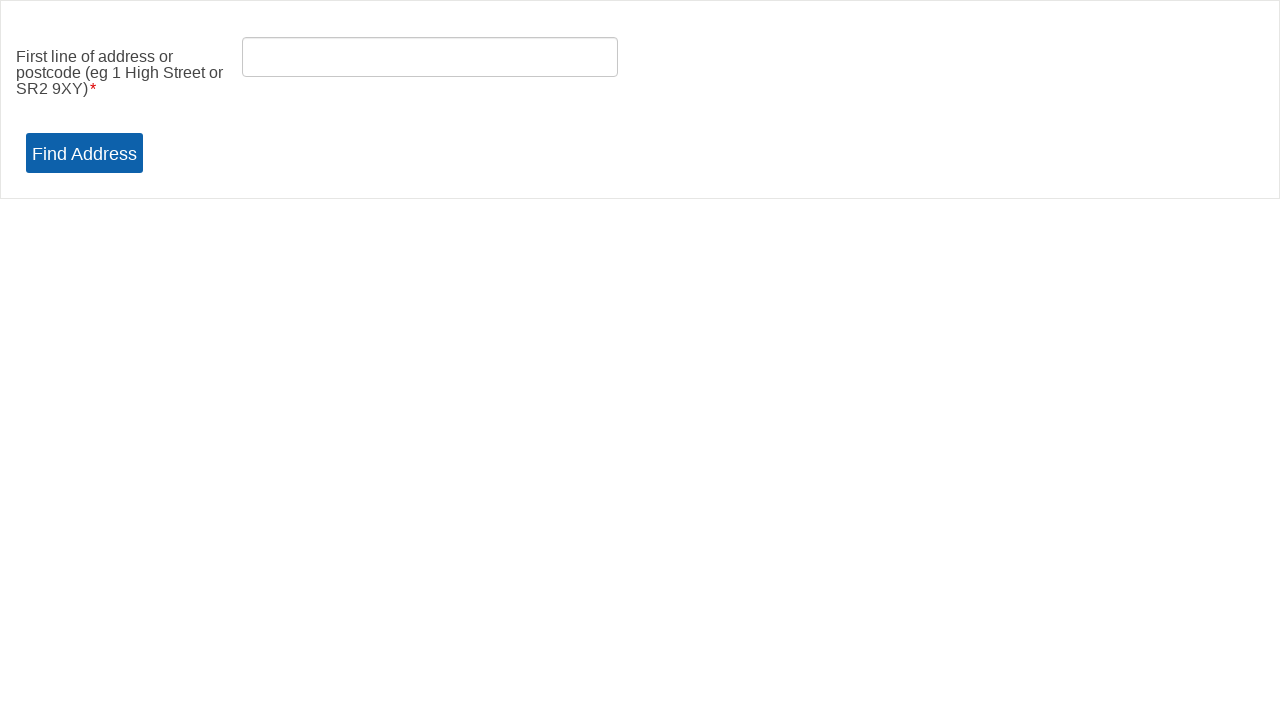

Filled postcode field with 'SR1 3AA' on #ContentPlaceHolder1_tbPostCode_controltext
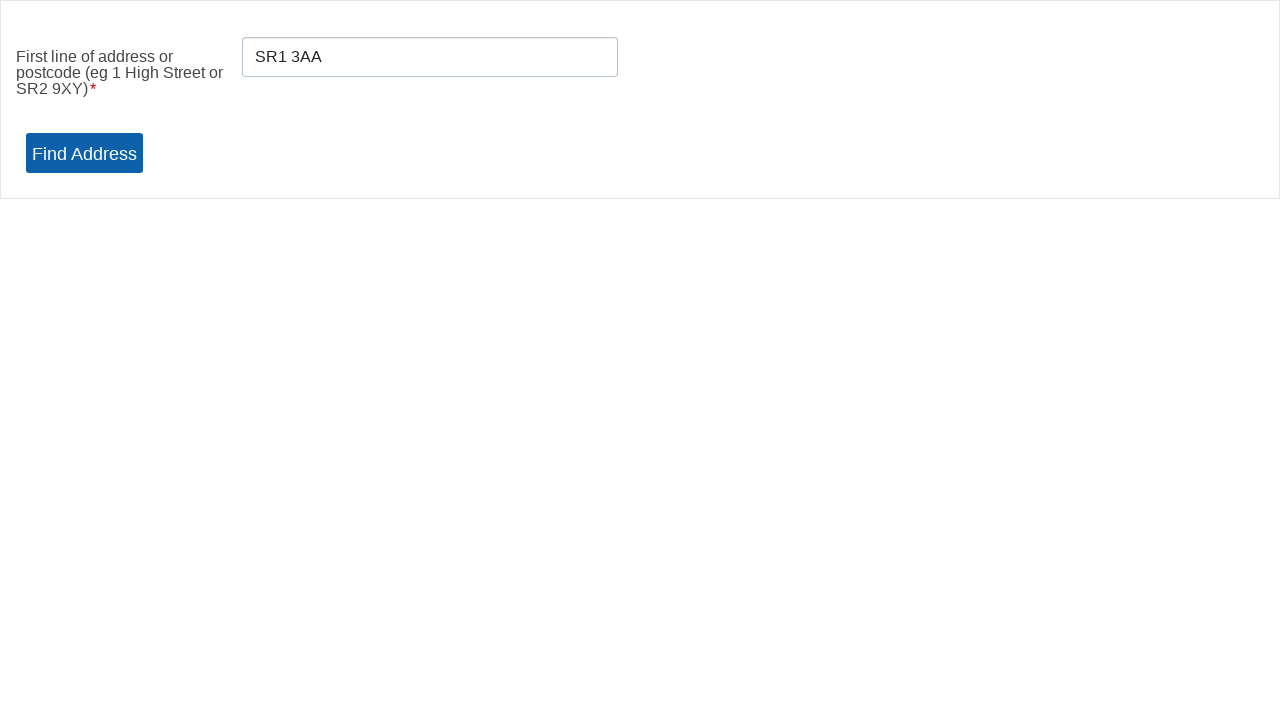

Pressed Enter to submit bin day checker form on #ContentPlaceHolder1_tbPostCode_controltext
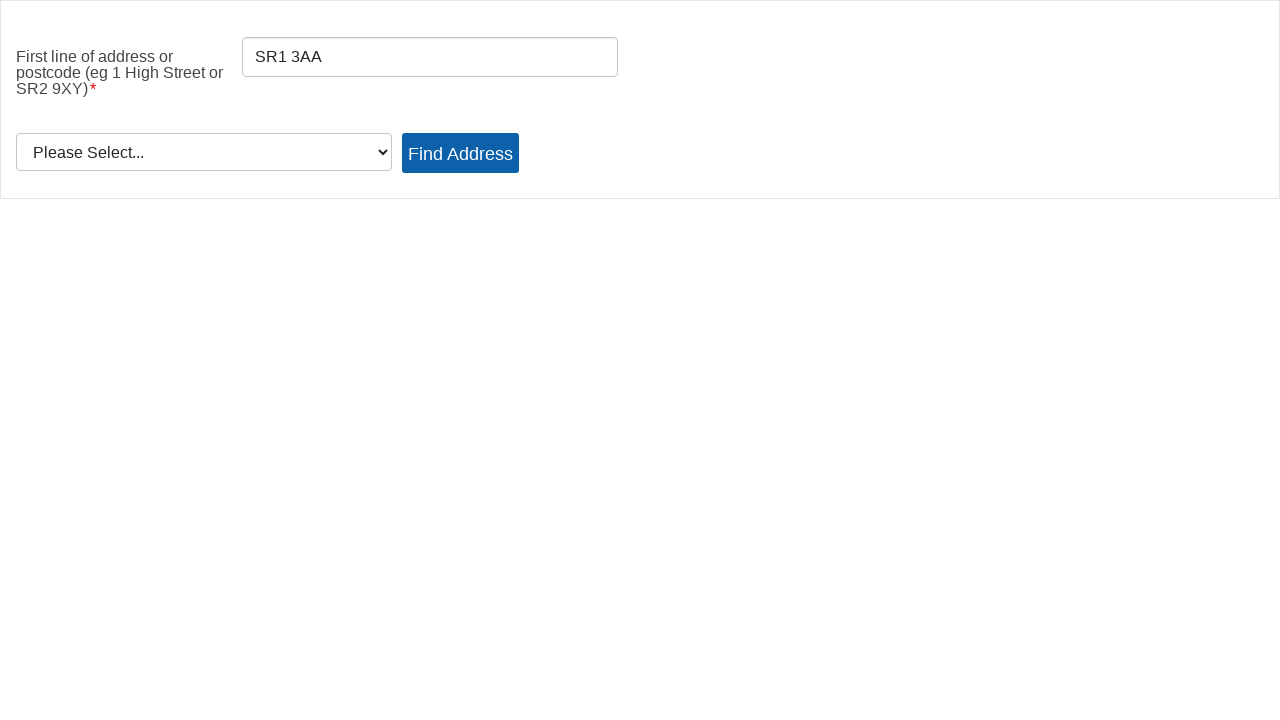

Waited for collection information results to load
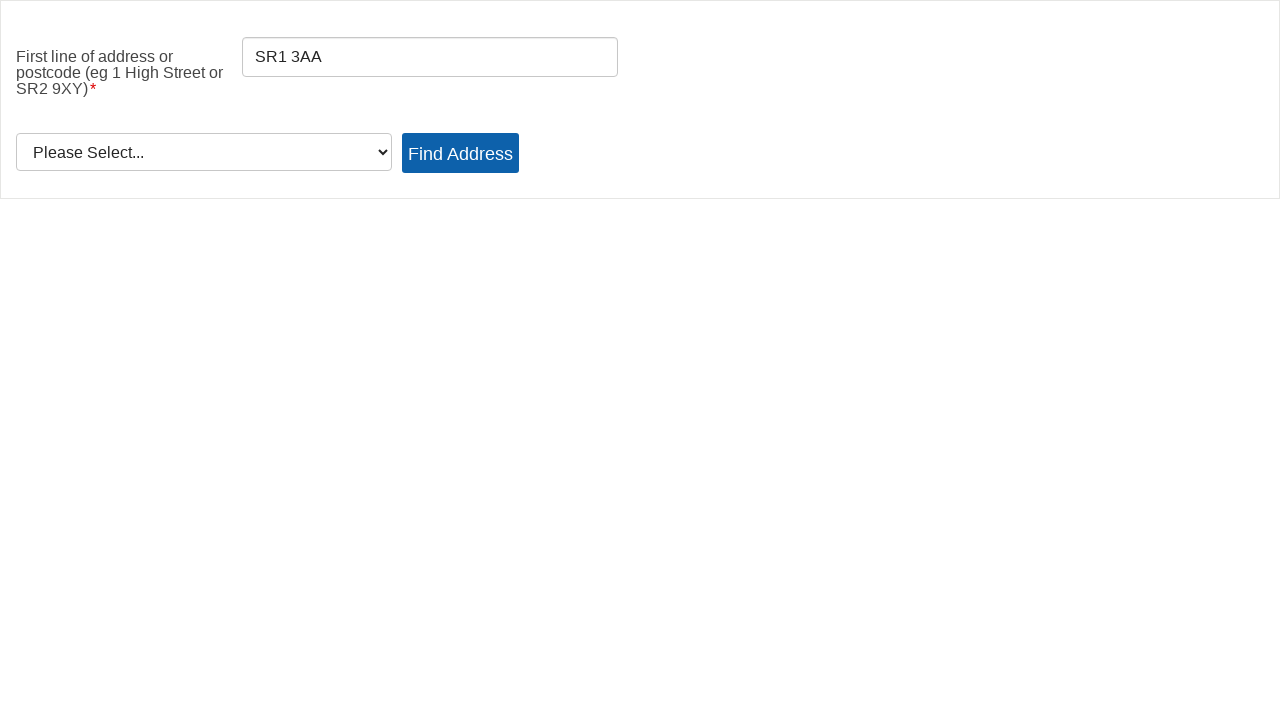

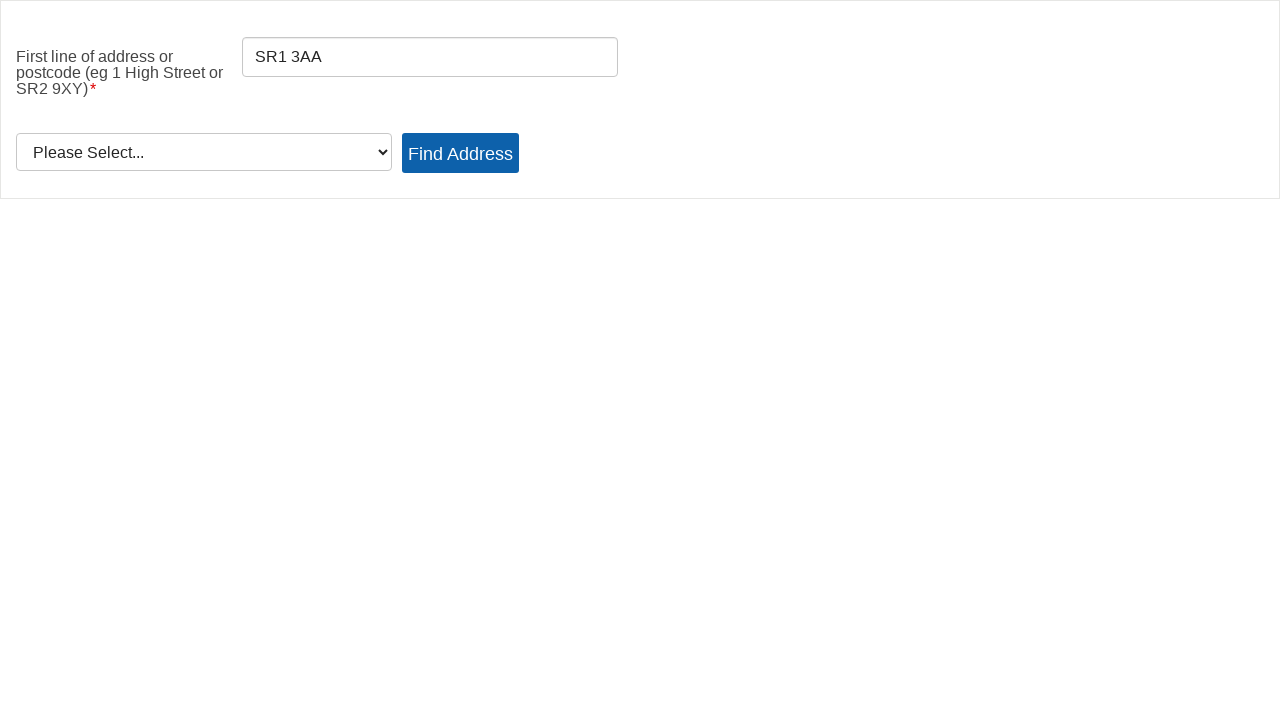